Fills out a student registration form on demoqa.com with personal details including name, email, gender, phone number, date of birth, subjects, hobbies, address, and state/city selections, then verifies the submission confirmation modal appears.

Starting URL: https://demoqa.com/automation-practice-form

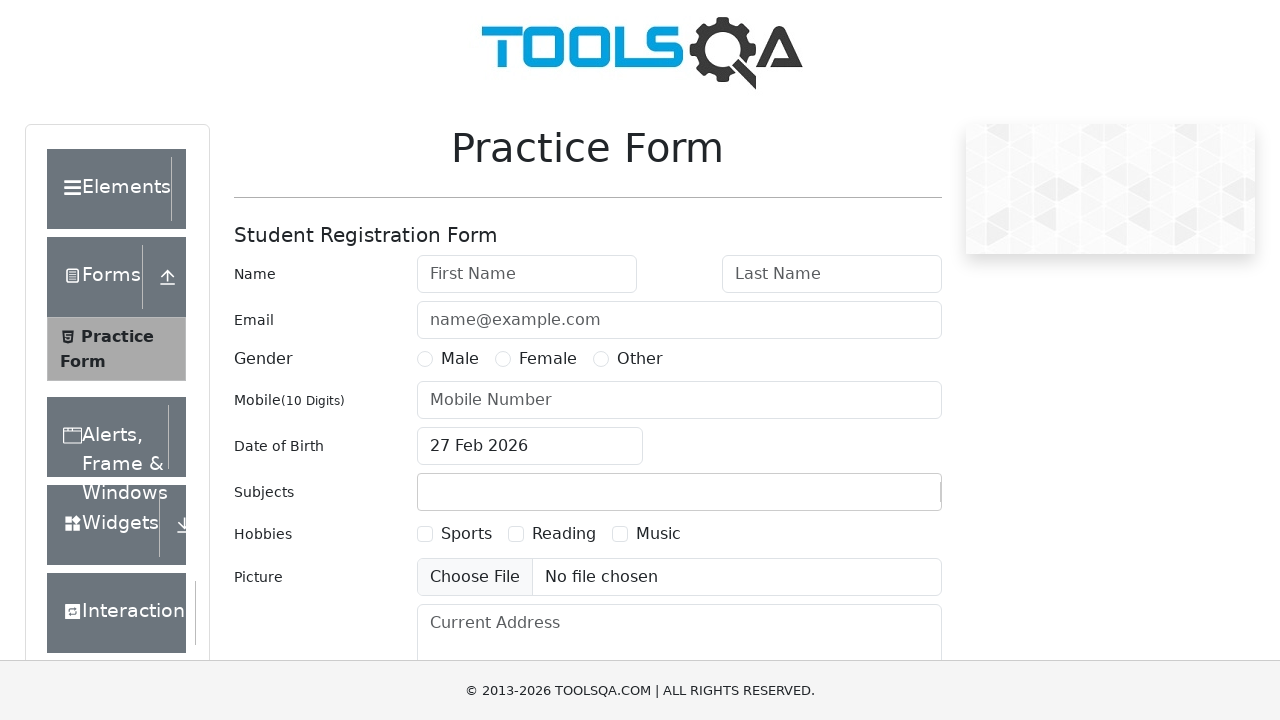

Waited for form header to load
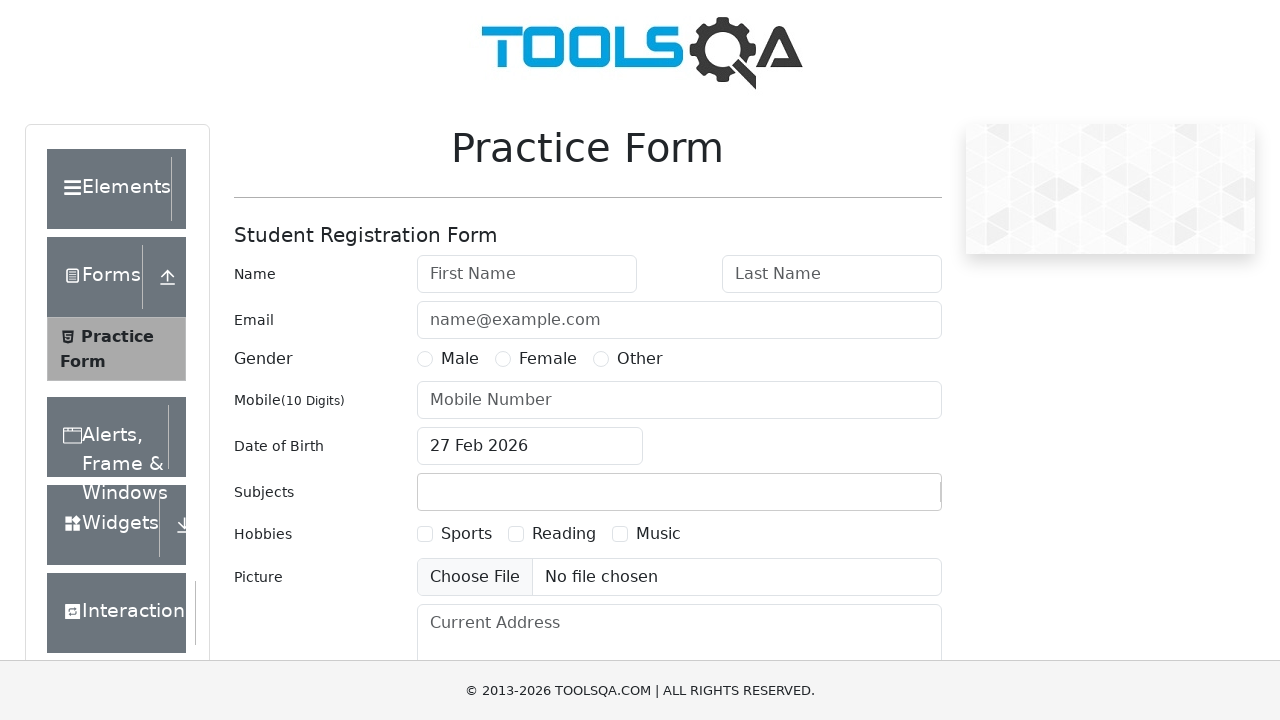

Verified 'Student Registration Form' header is present
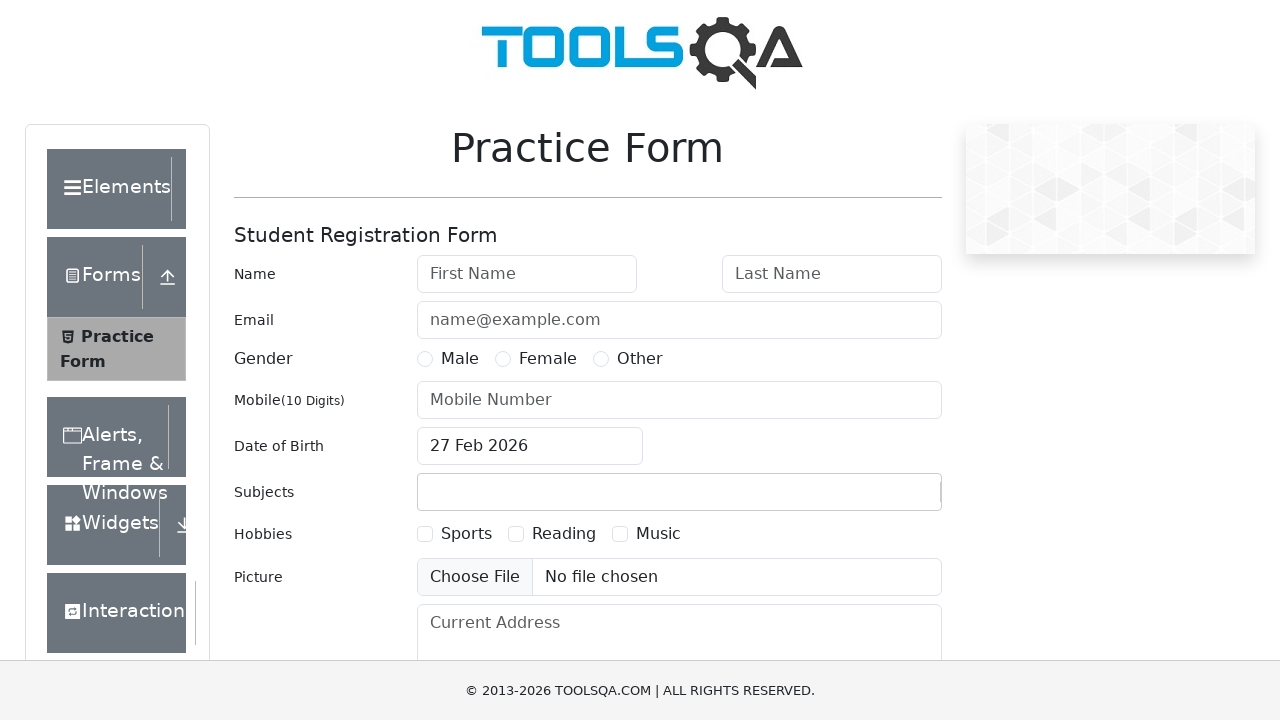

Filled first name field with 'Mara' on #firstName
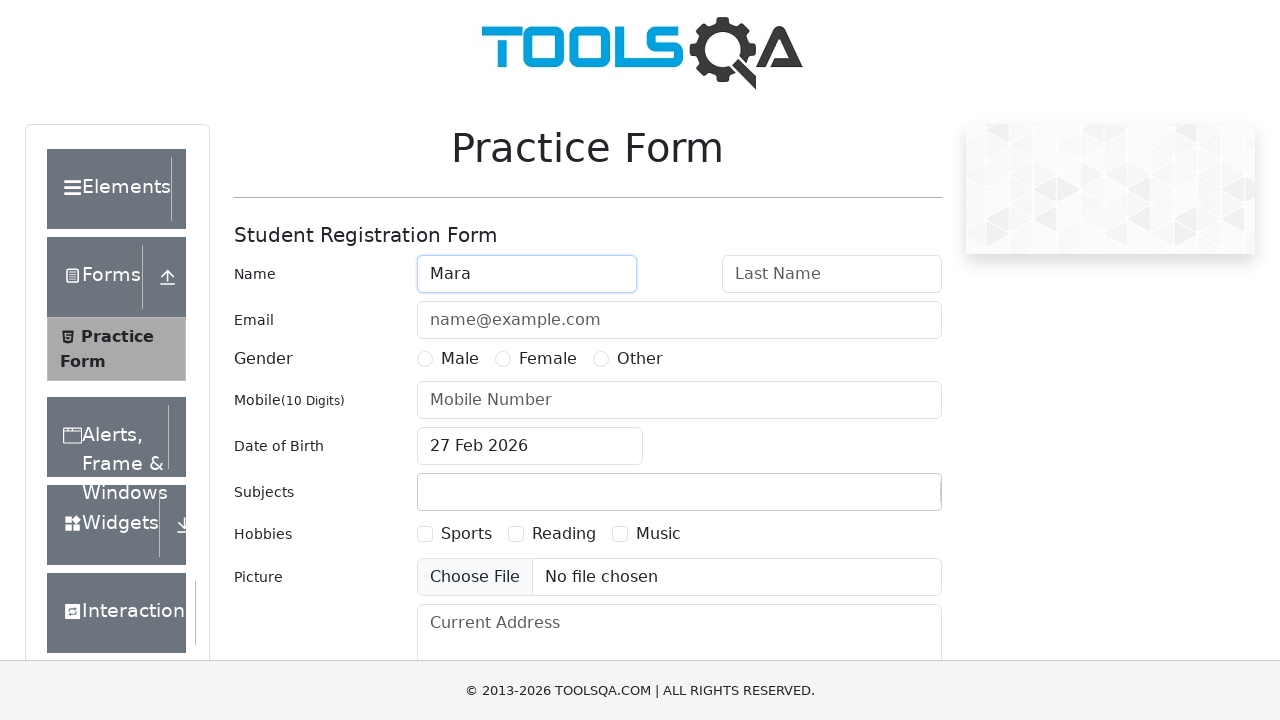

Filled last name field with 'Dol' on #lastName
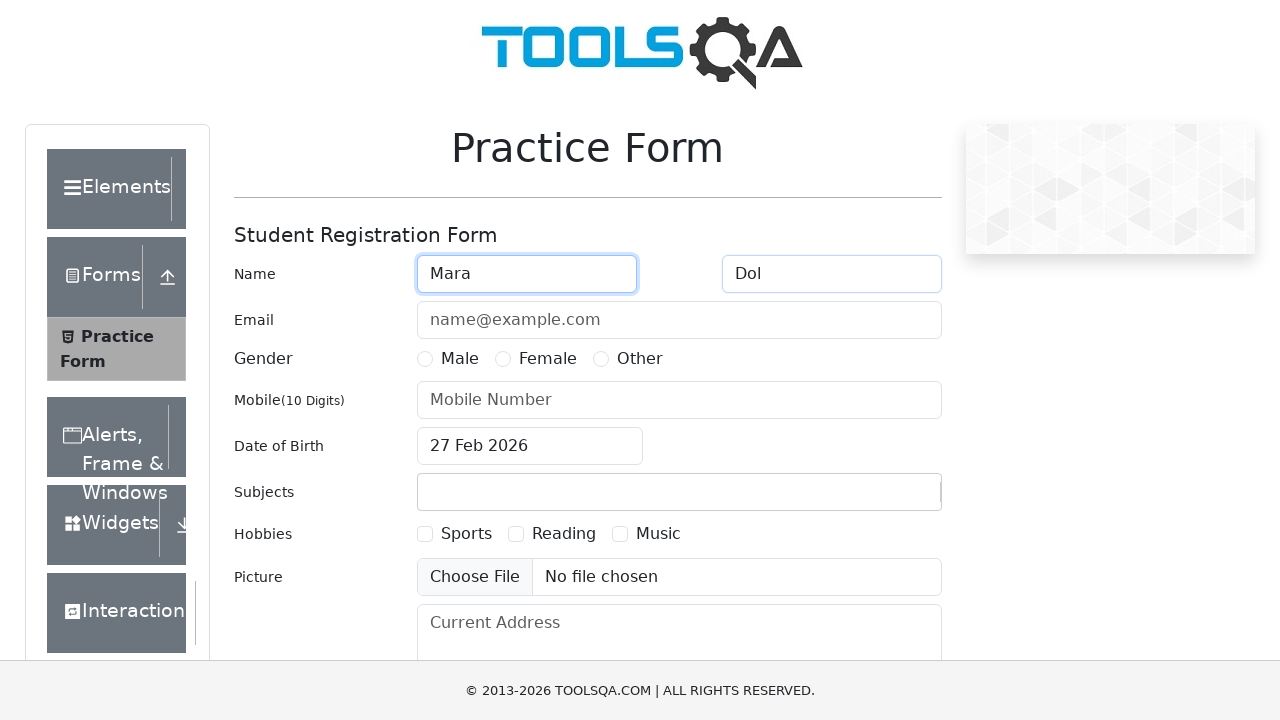

Filled email field with 'test@test.com' on #userEmail
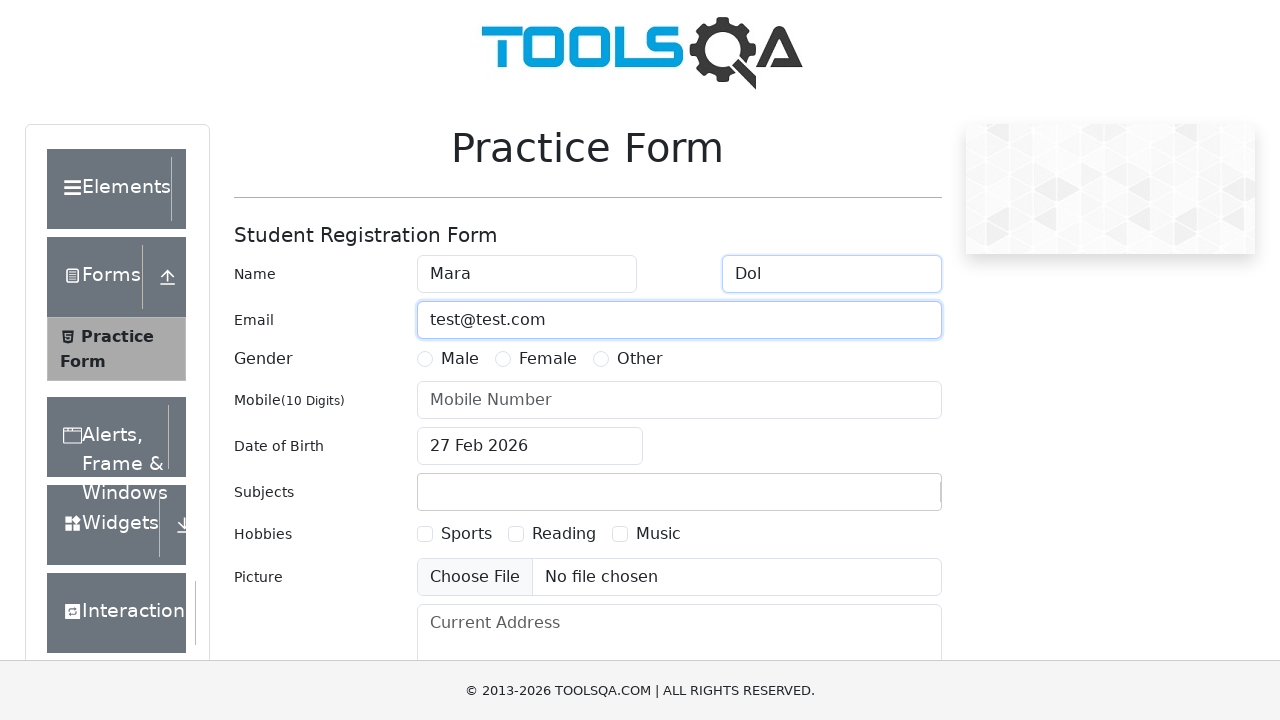

Selected Female gender option at (548, 359) on text=Female
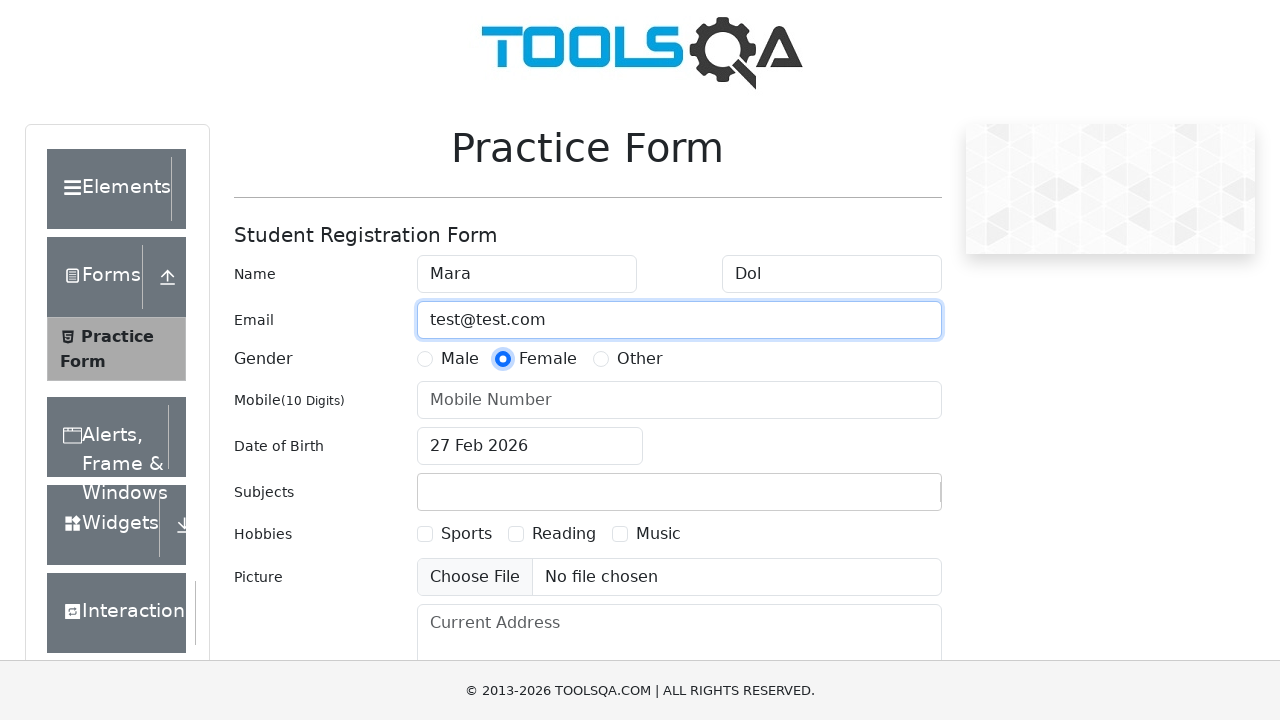

Filled phone number field with '4564564545' on #userNumber
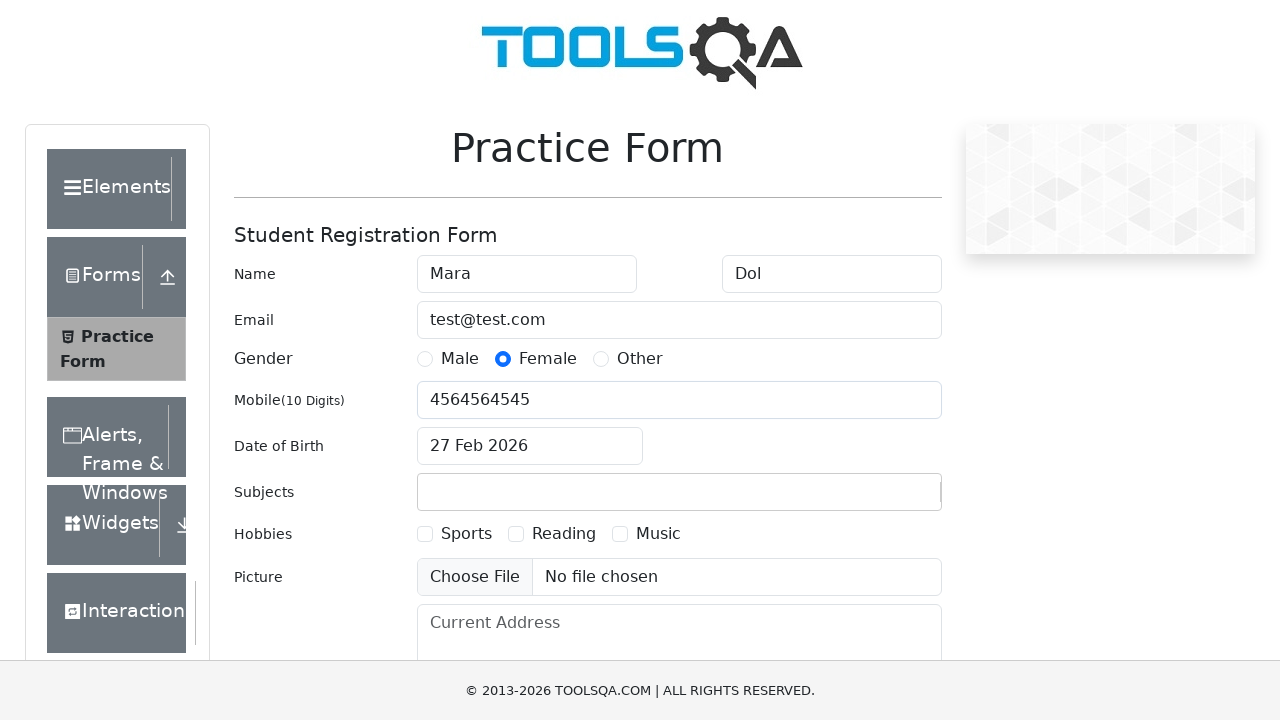

Clicked date of birth input to open date picker at (530, 446) on #dateOfBirthInput
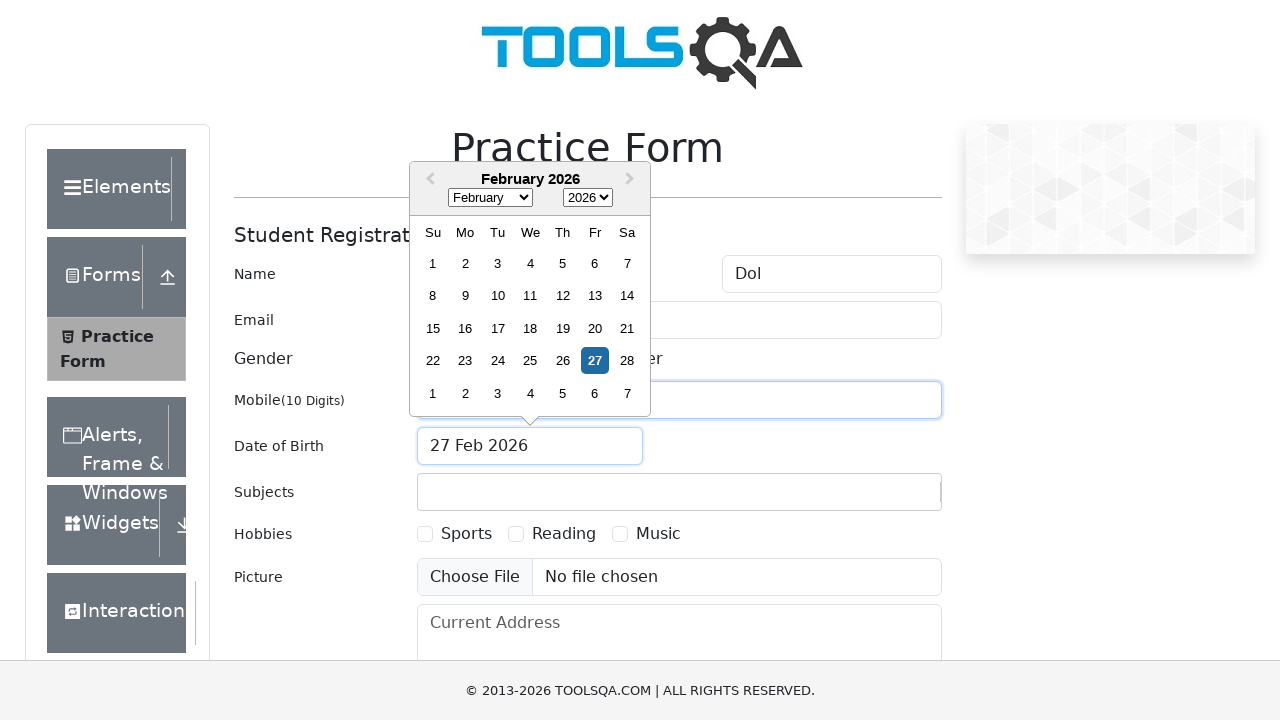

Selected month September (index 8) from date picker on .react-datepicker__month-select
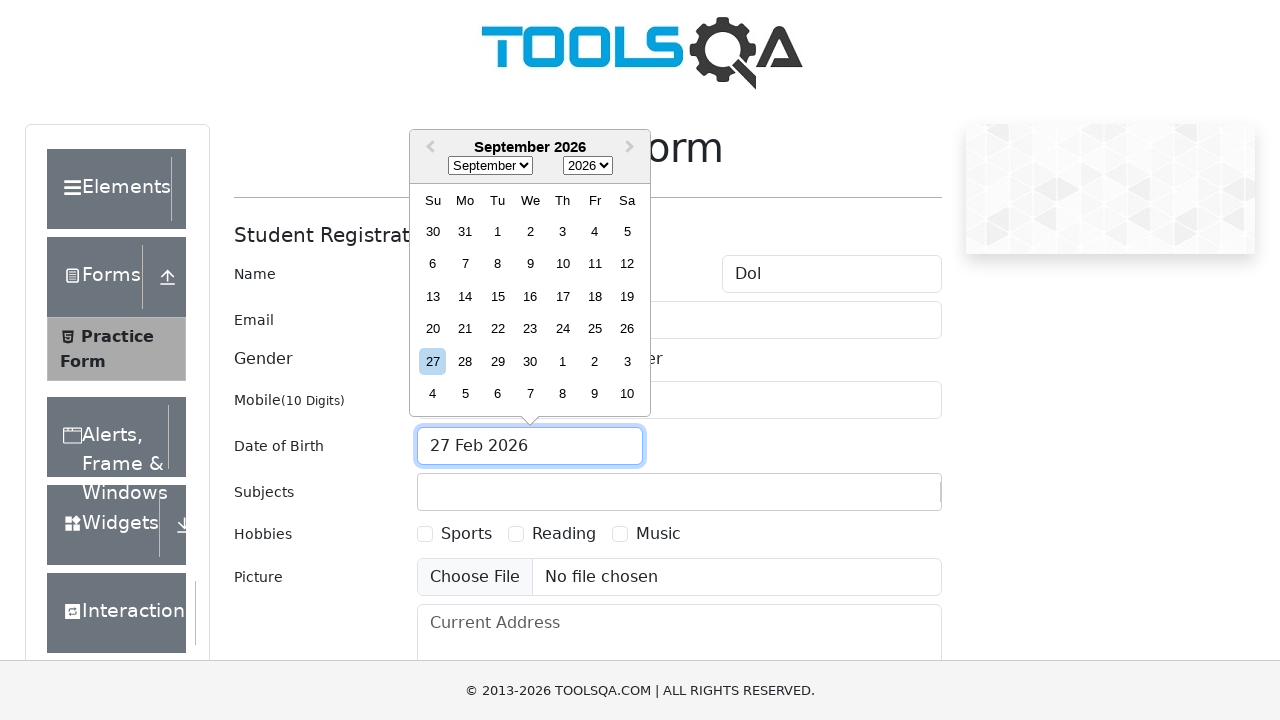

Selected year 1983 from date picker on .react-datepicker__year-select
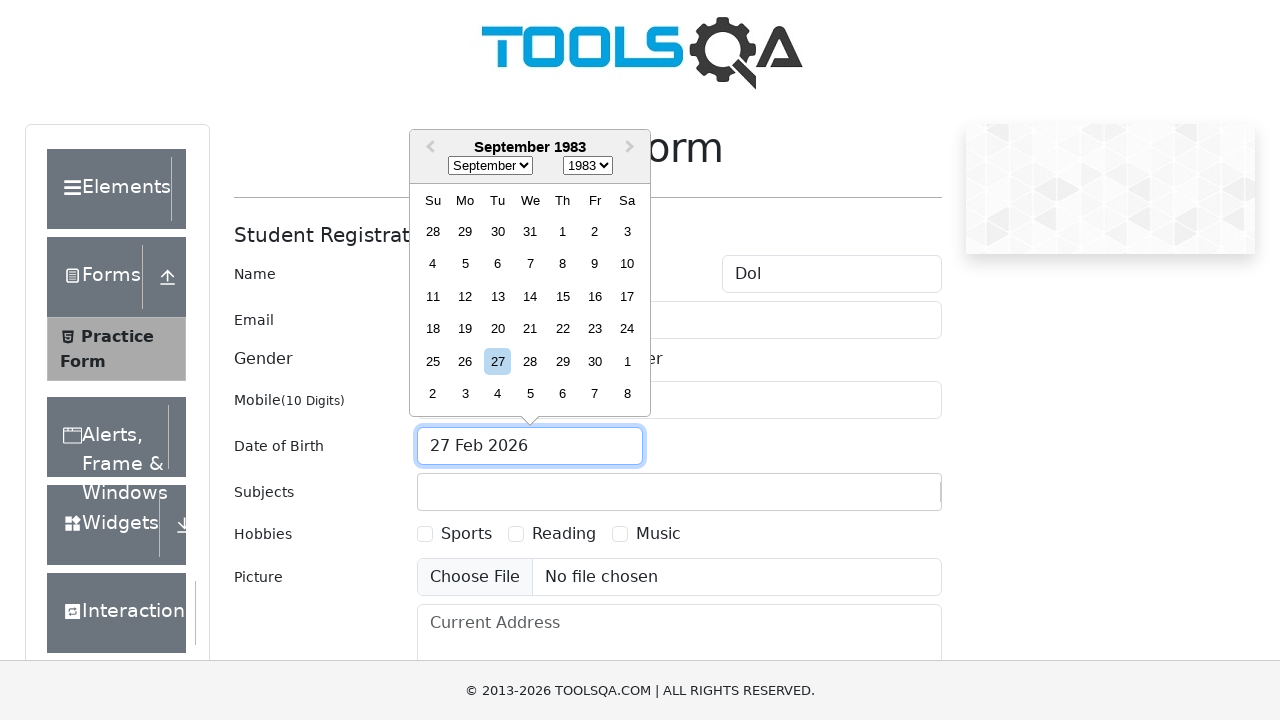

Selected day 30 from date picker at (595, 361) on .react-datepicker__day--030:not(.react-datepicker__day--outside-month)
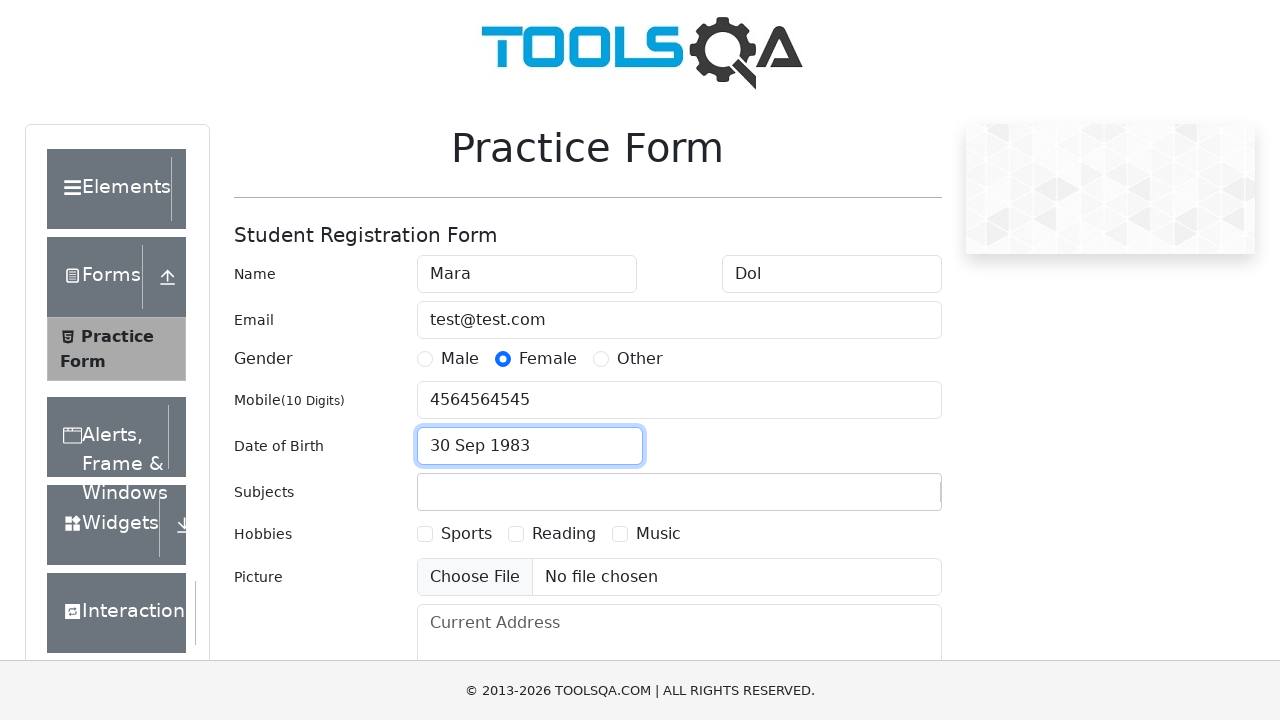

Filled subjects input with 'Math' on #subjectsInput
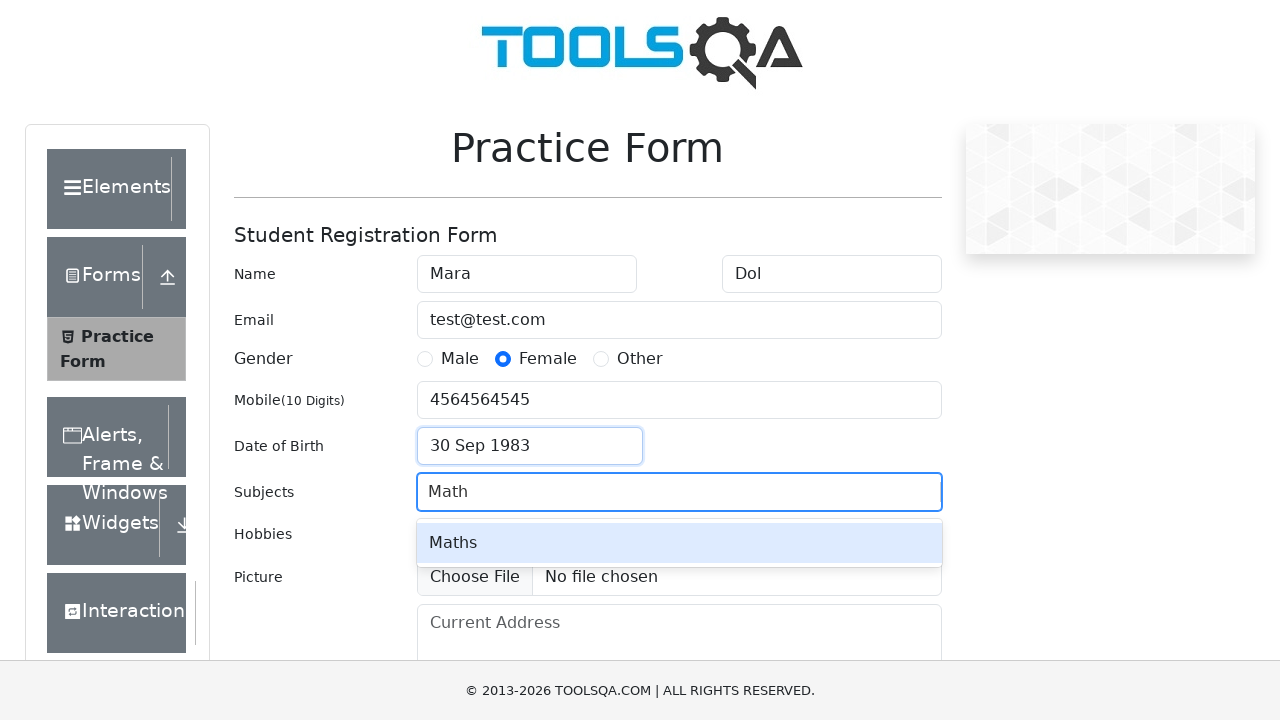

Pressed Enter to add Math subject
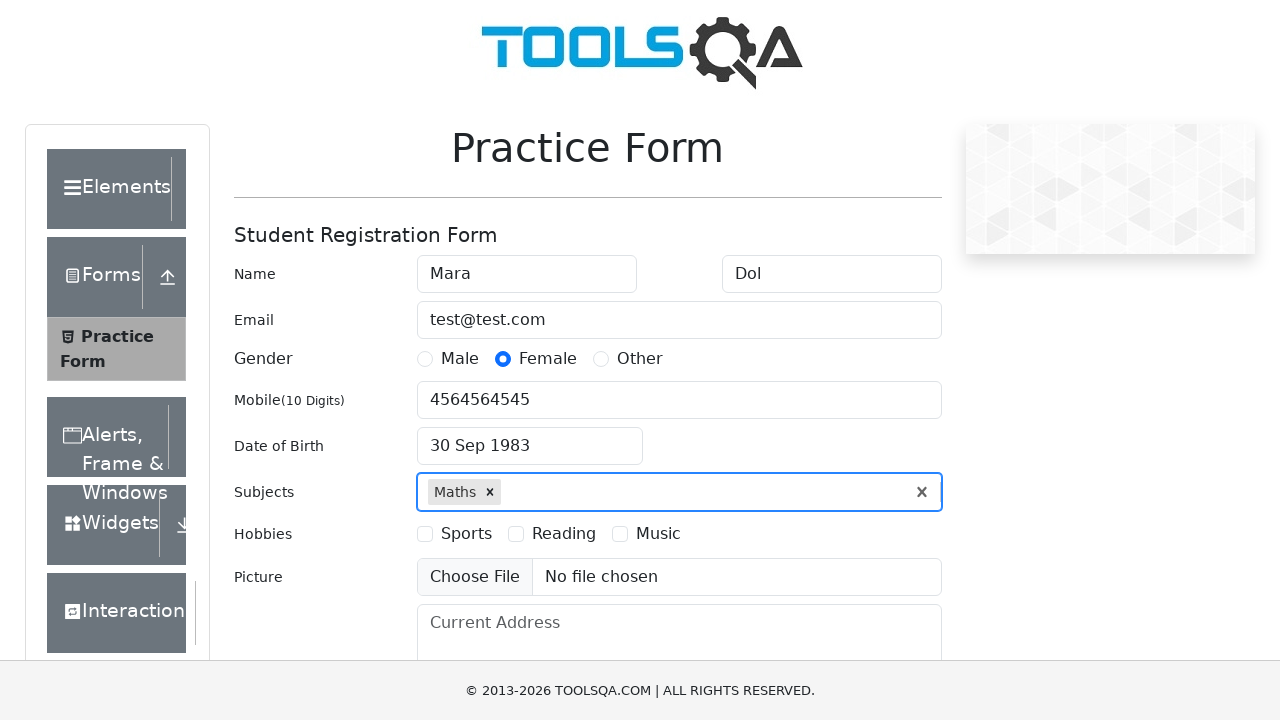

Filled subjects input with 'Arts' on #subjectsInput
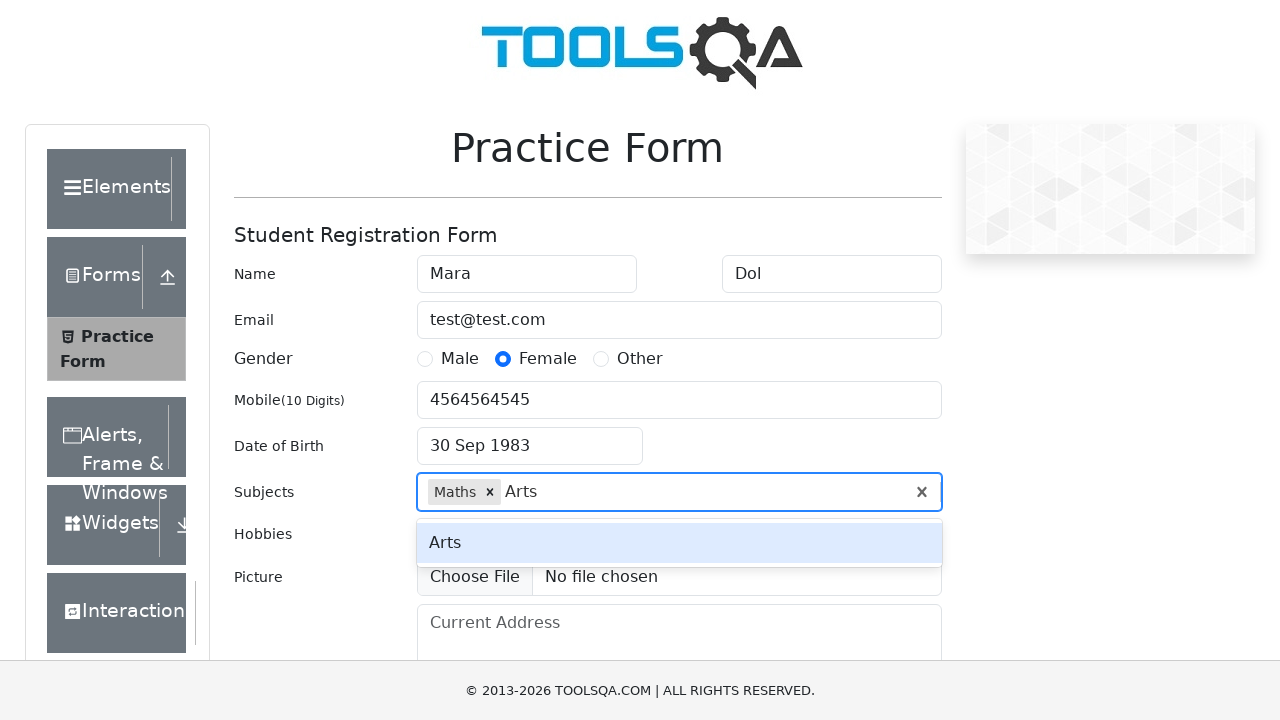

Pressed Enter to add Arts subject
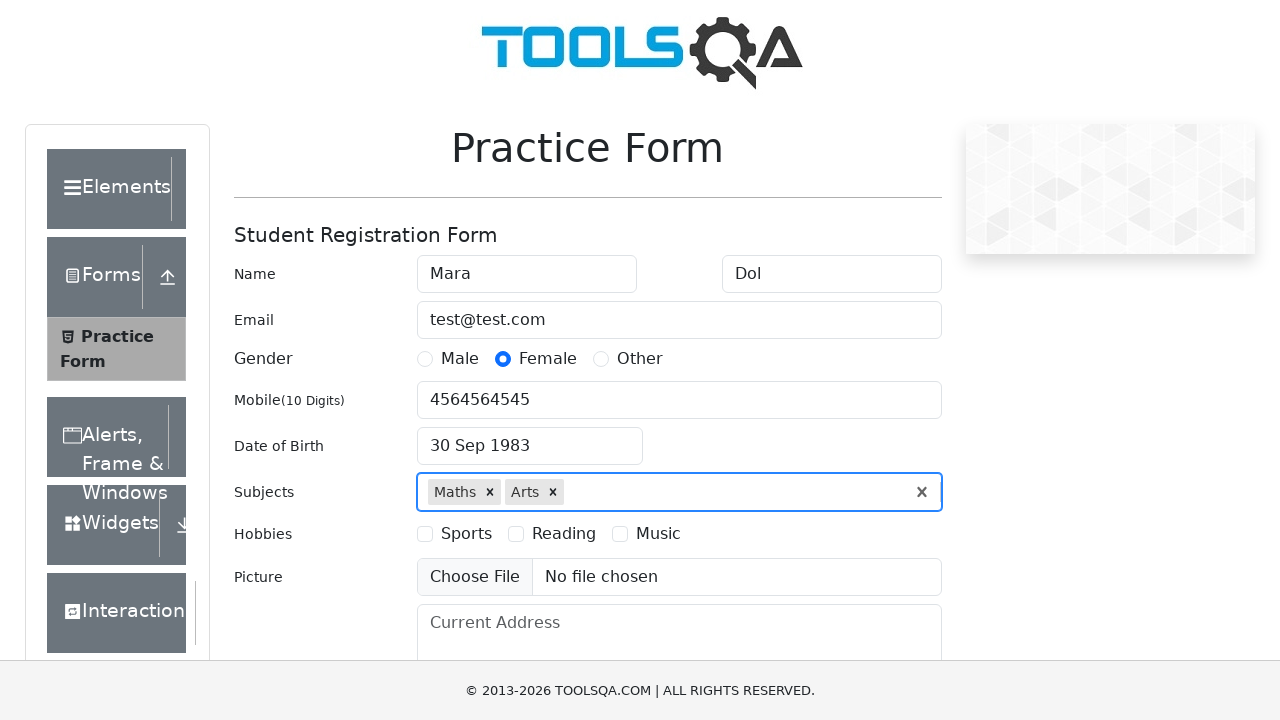

Selected Sports hobby checkbox at (466, 534) on text=Sports
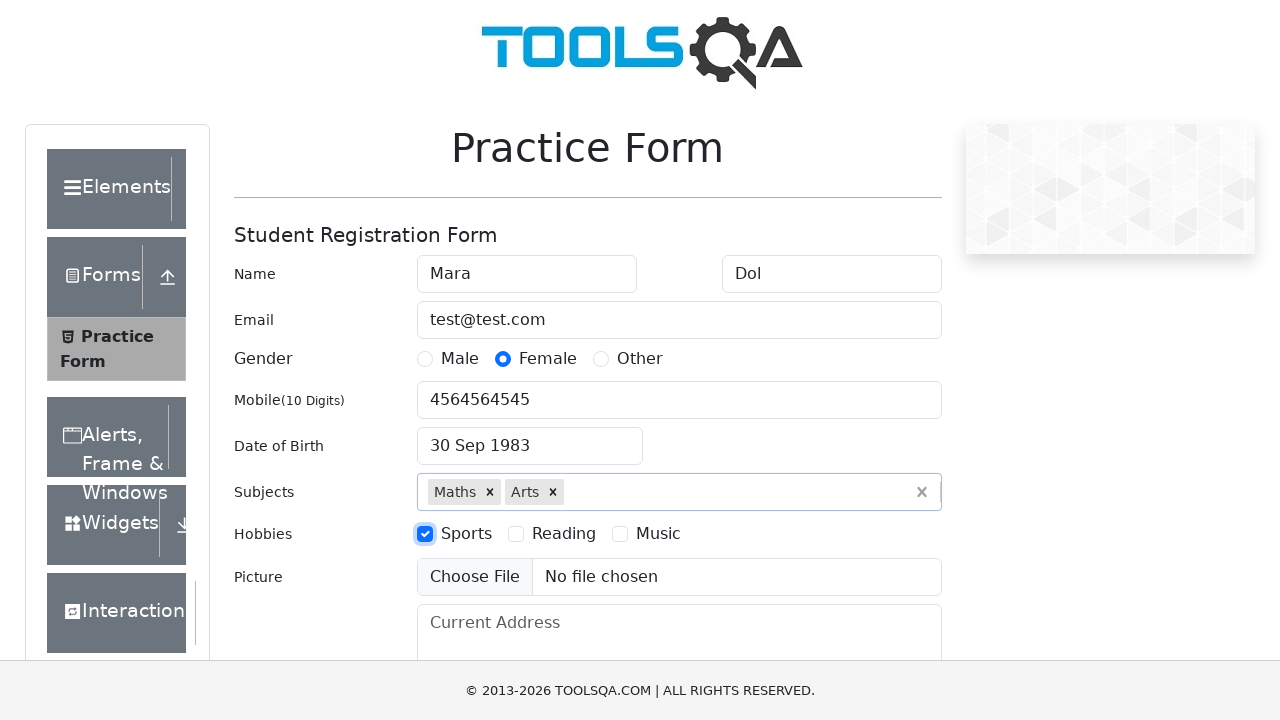

Filled current address field with 'Address' on #currentAddress
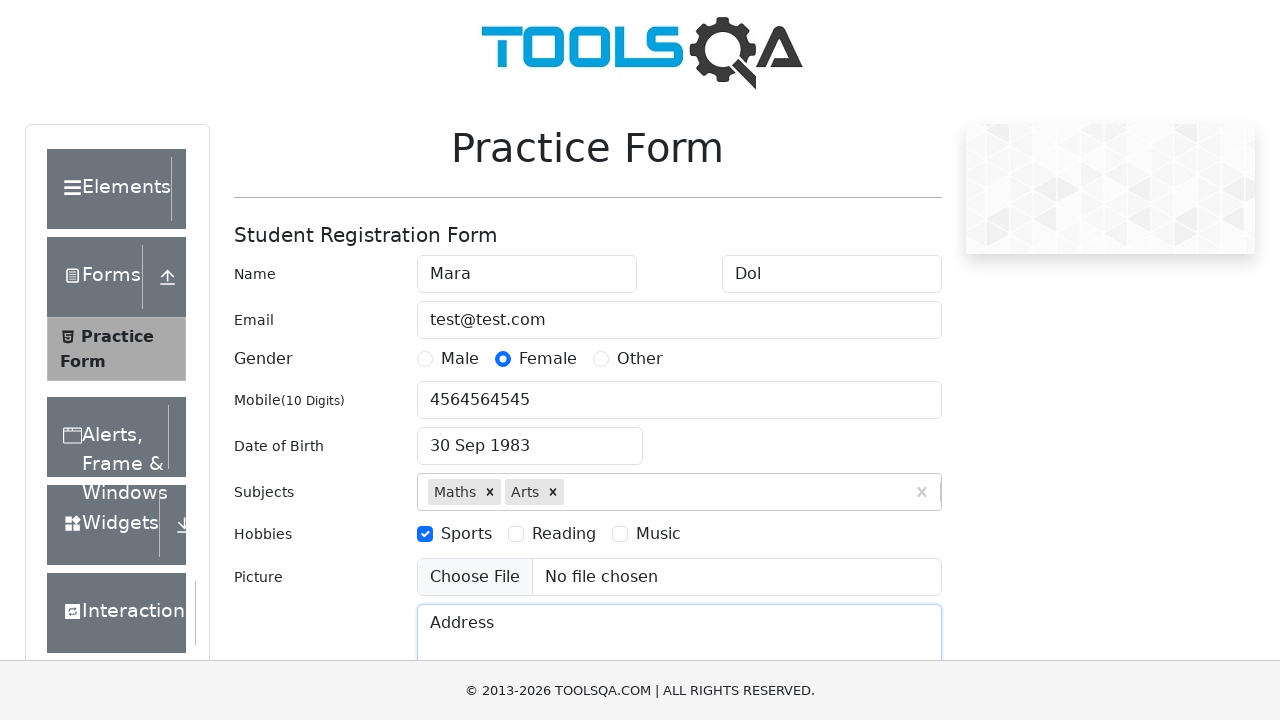

Filled state input with 'Uttar Pradesh' on #react-select-3-input
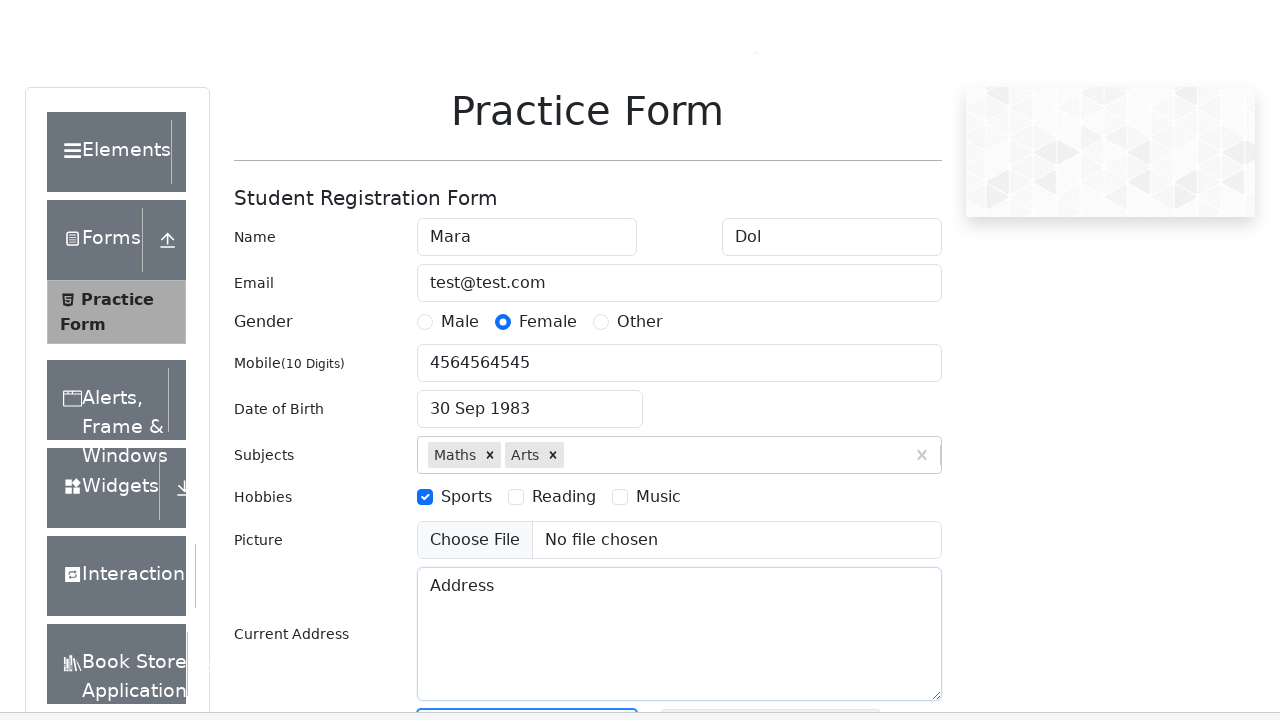

Pressed Enter to select Uttar Pradesh state
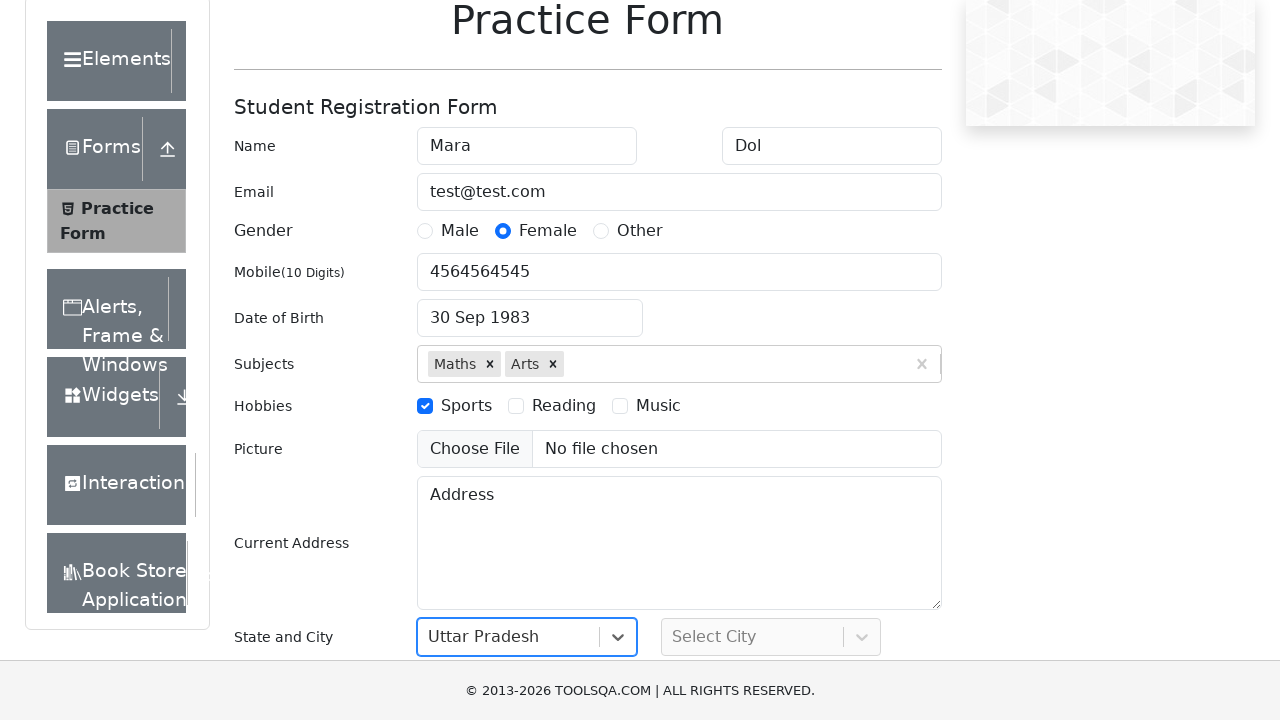

Filled city input with 'Agra' on #react-select-4-input
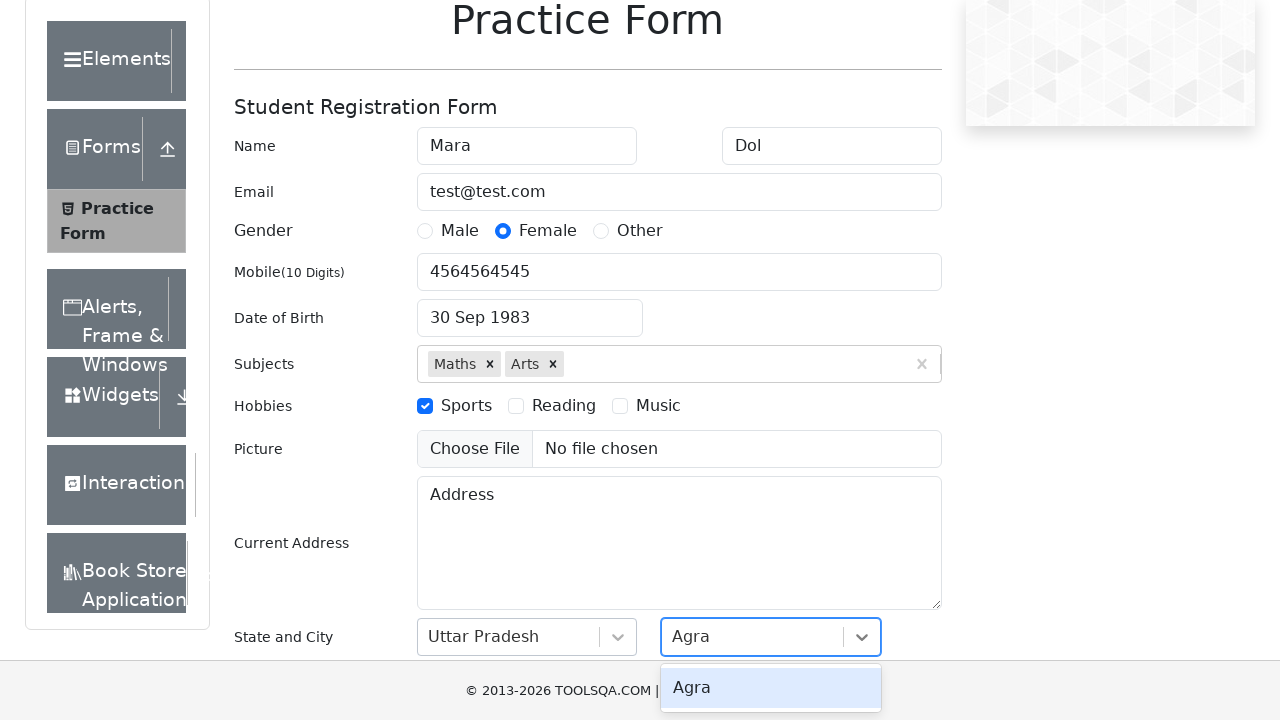

Pressed Enter to select Agra city
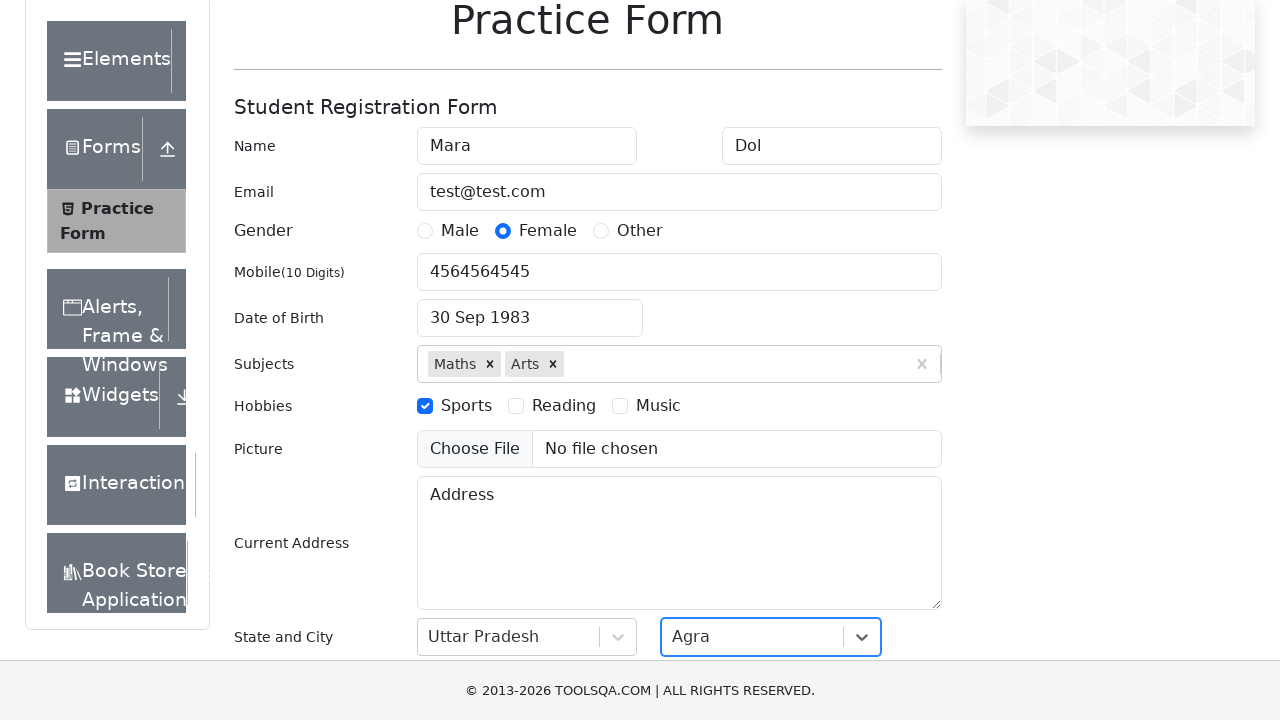

Scrolled submit button into view
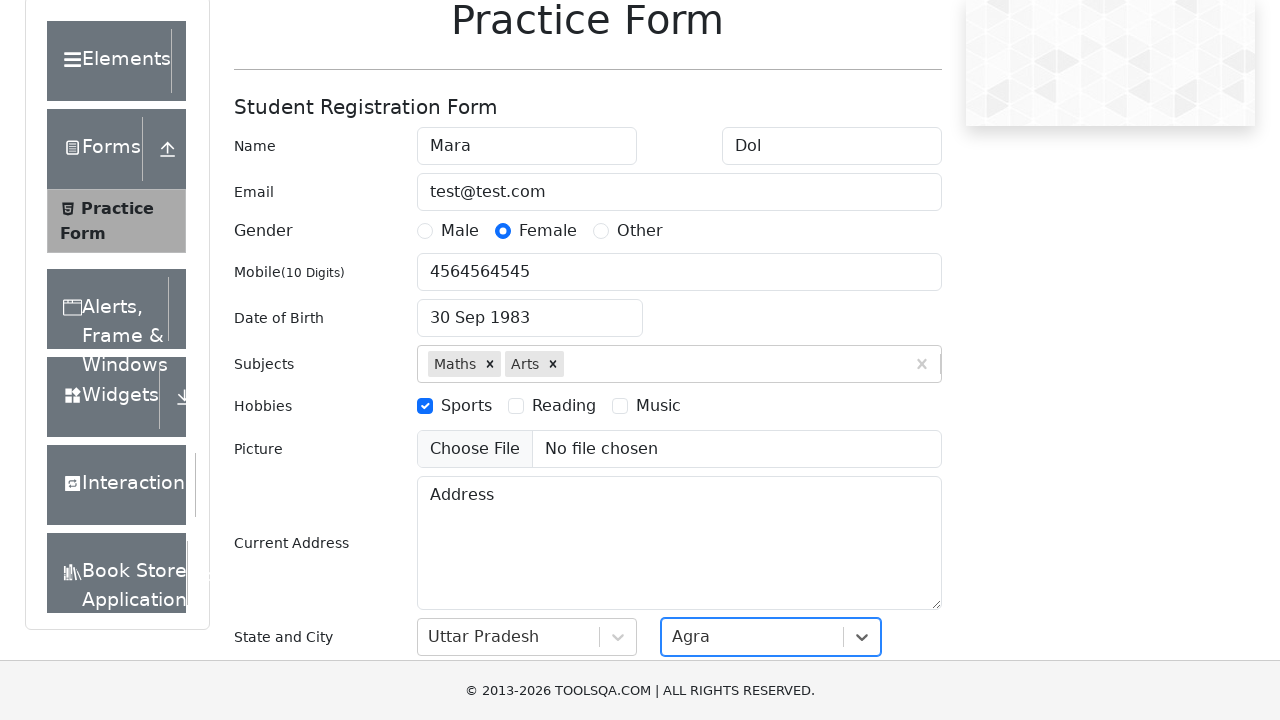

Clicked submit button to submit registration form at (885, 499) on #submit
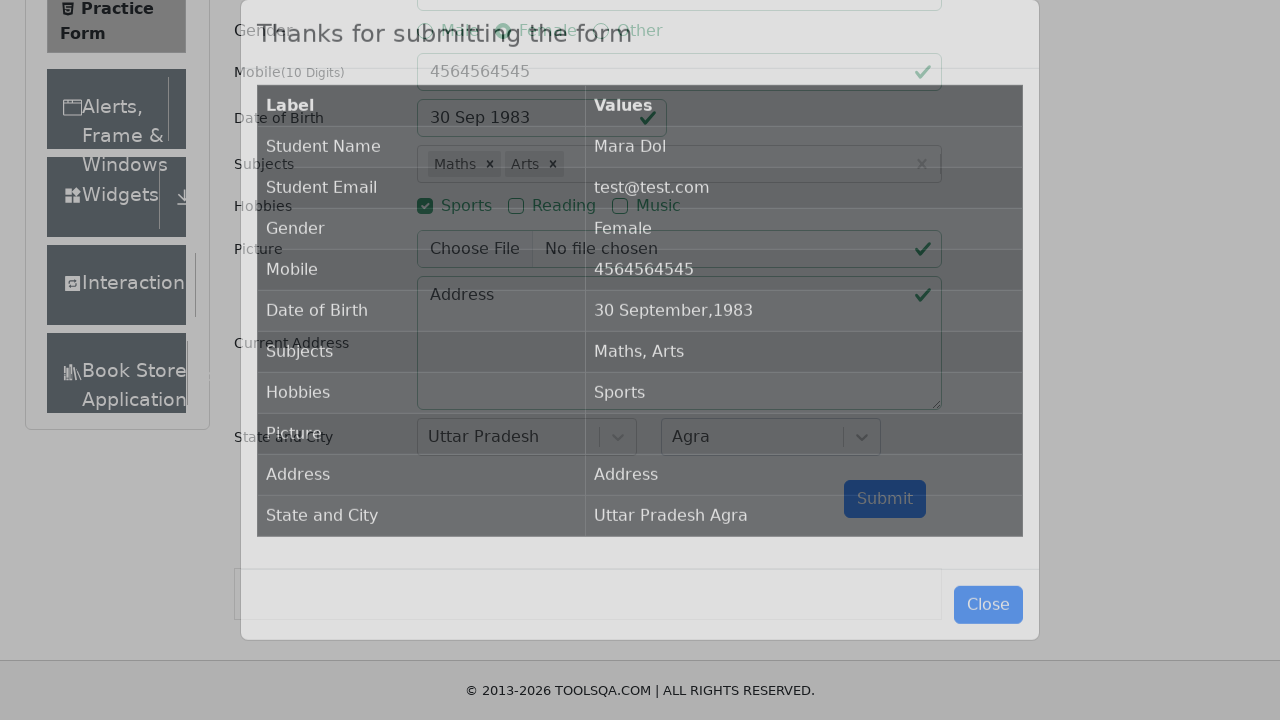

Waited for submission confirmation modal to appear
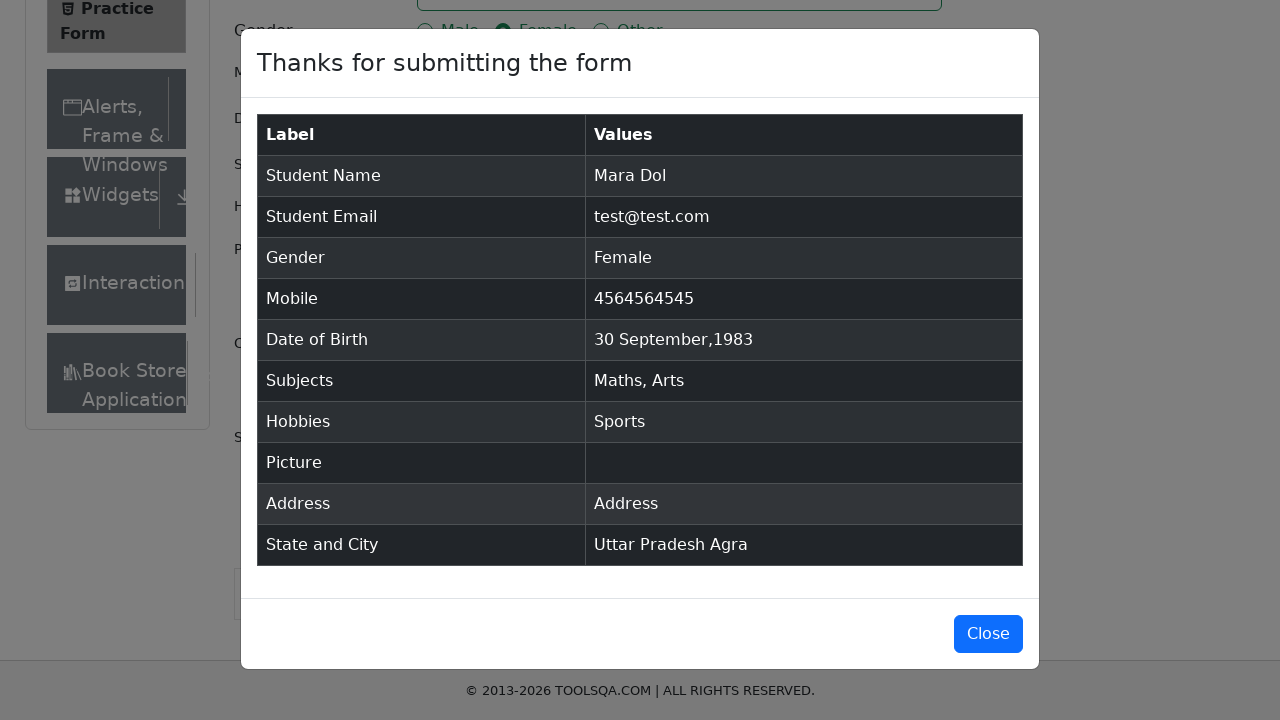

Verified 'Thanks for submitting the form' message in success modal
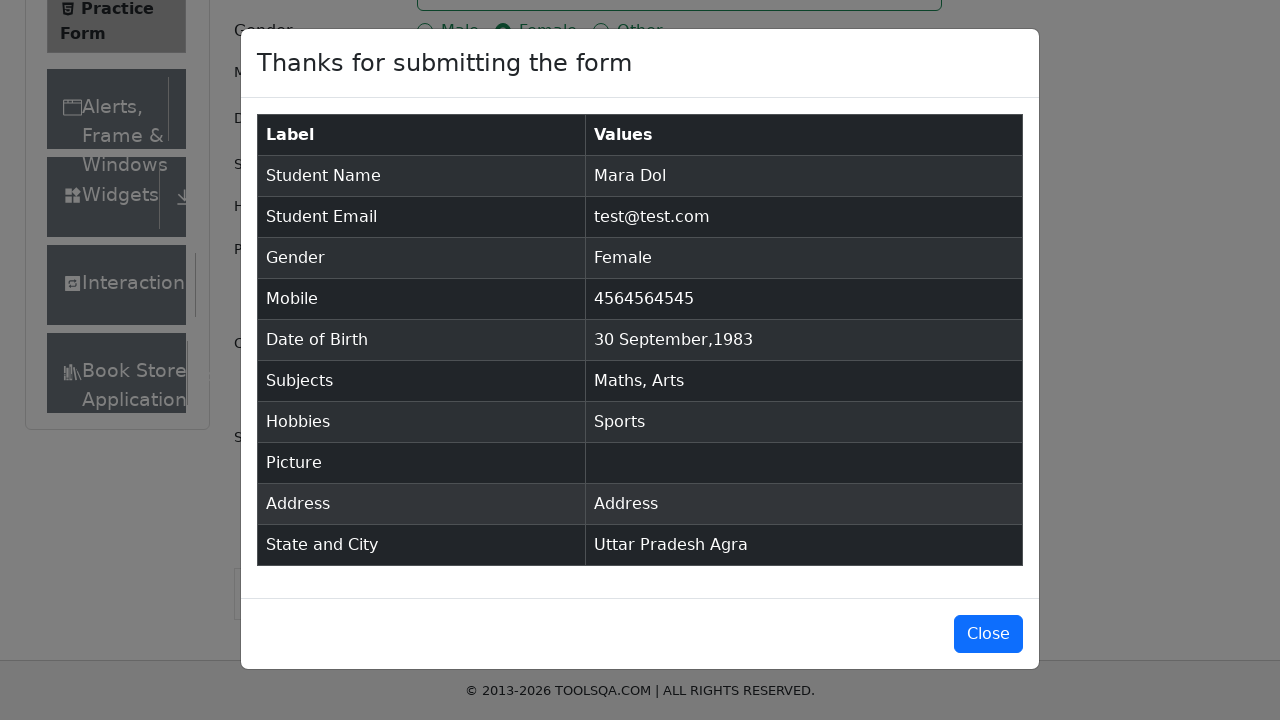

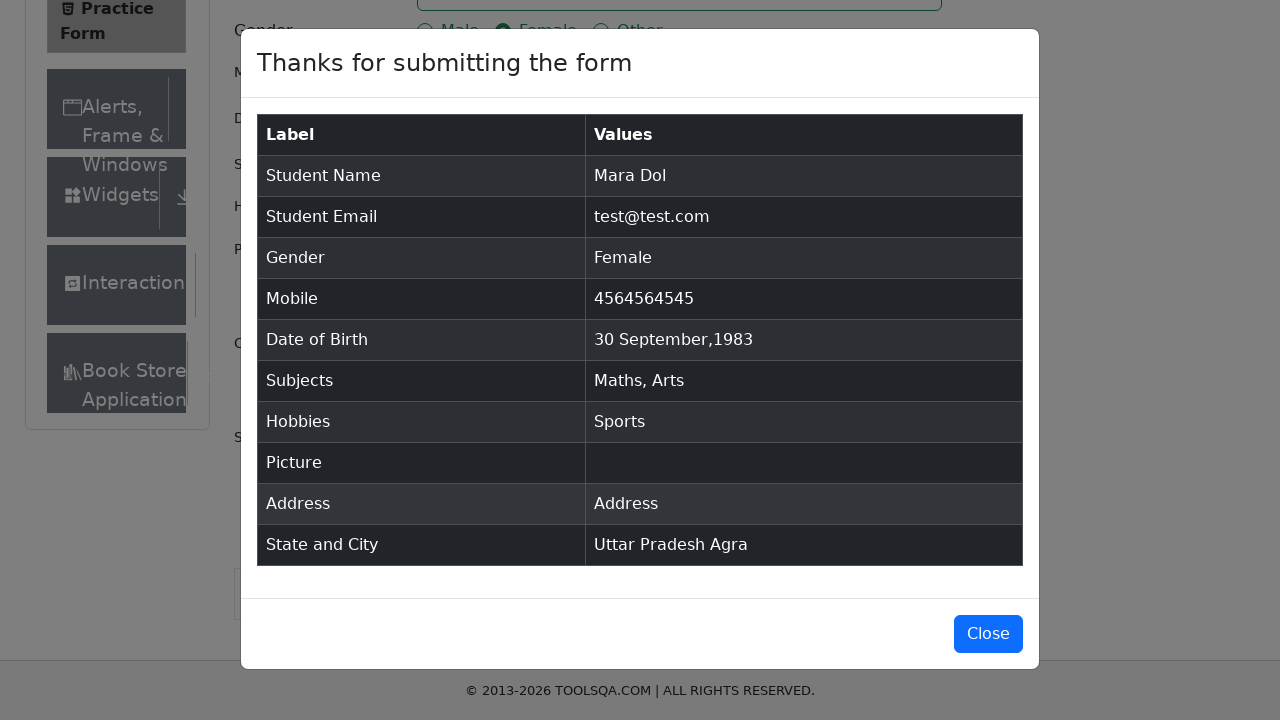